Tests iframe handling and drag-and-drop functionality by switching to an iframe and dragging an element to a drop target

Starting URL: https://jqueryui.com/droppable/

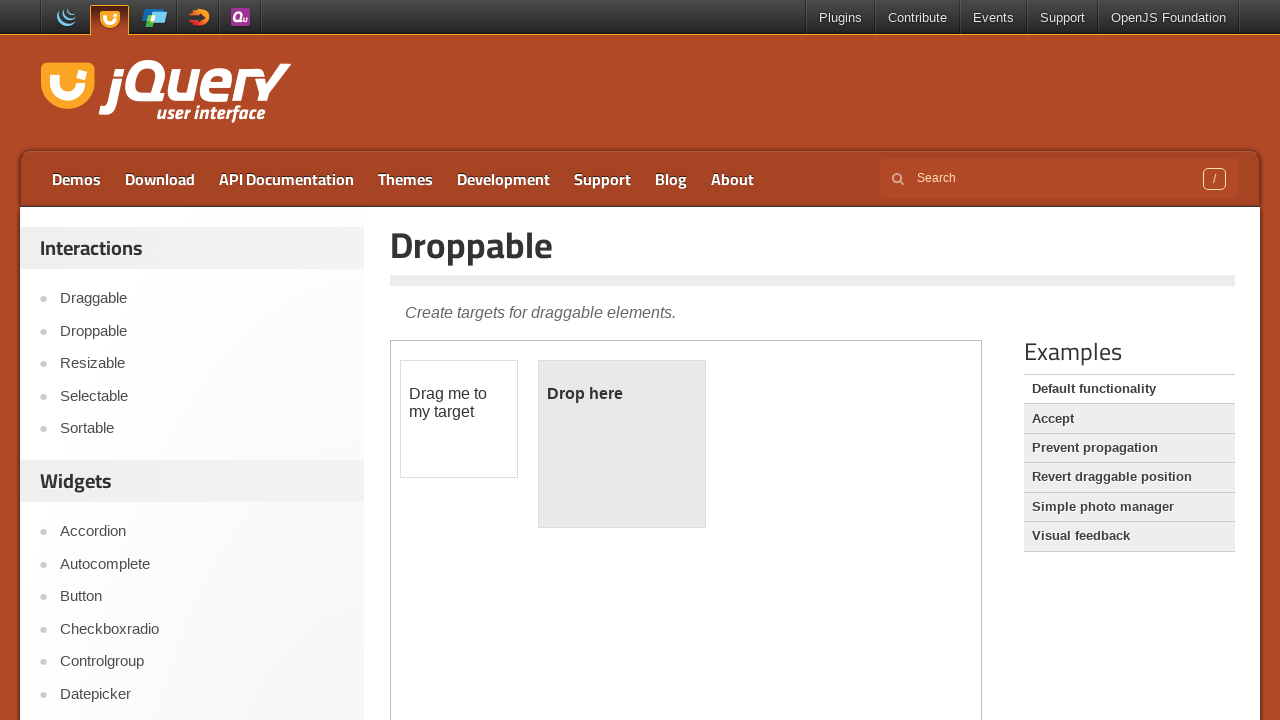

Navigated to jQuery UI droppable demo page
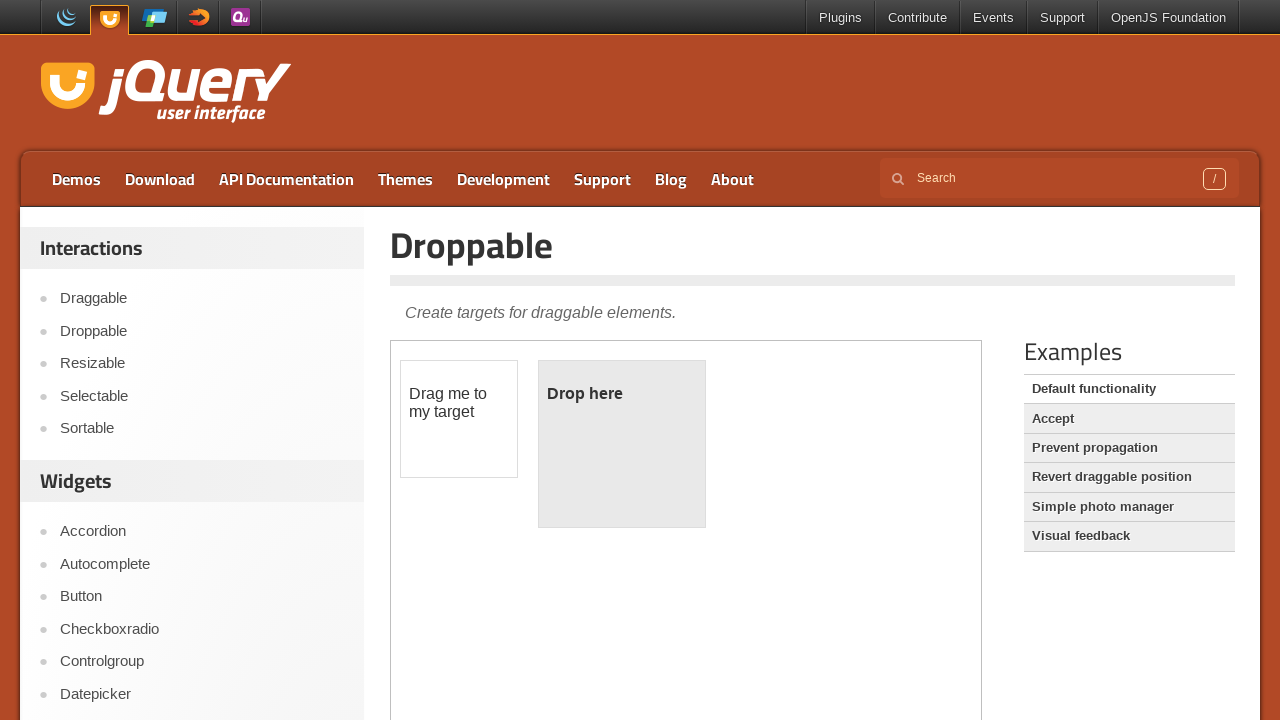

Located the demo iframe
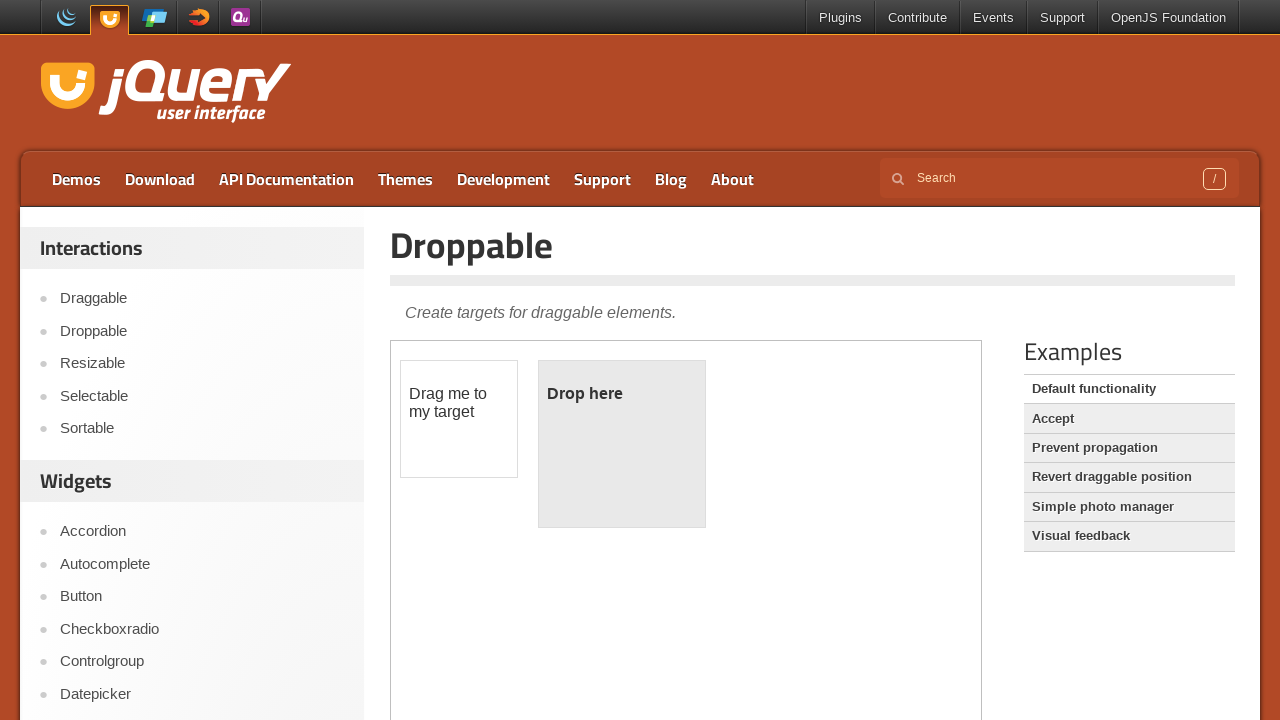

Dragged draggable element to droppable target within iframe at (622, 444)
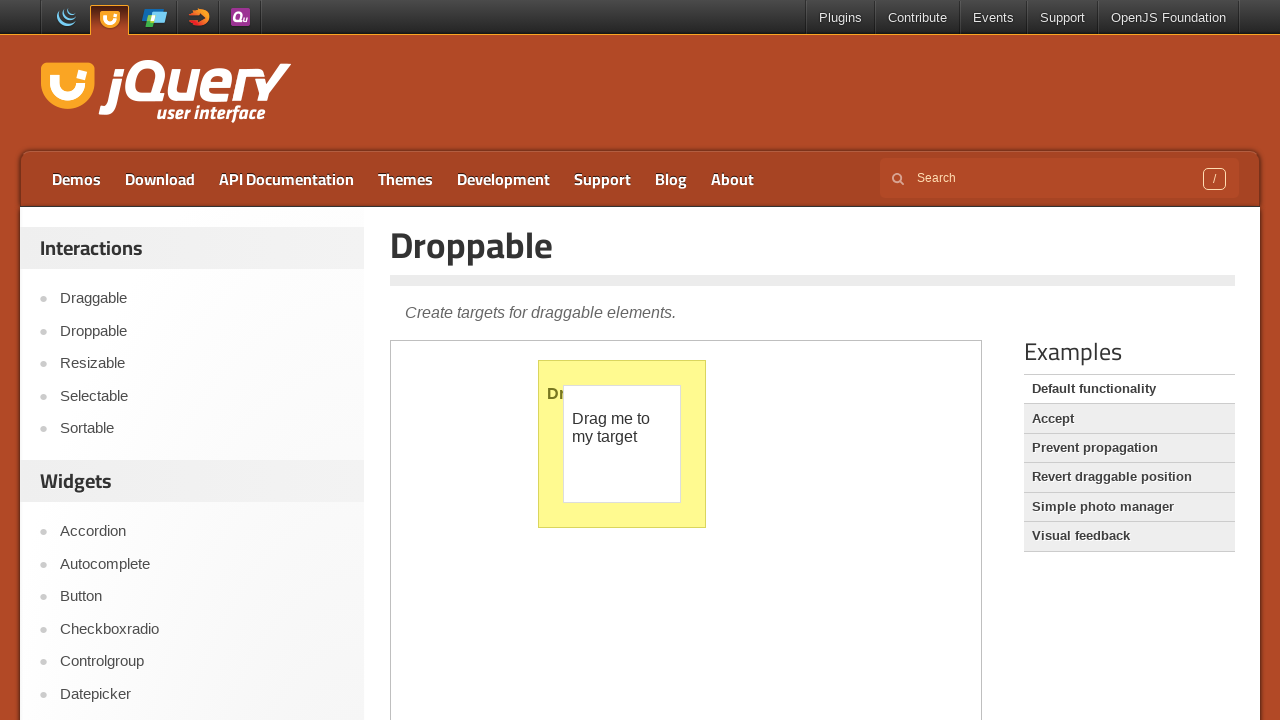

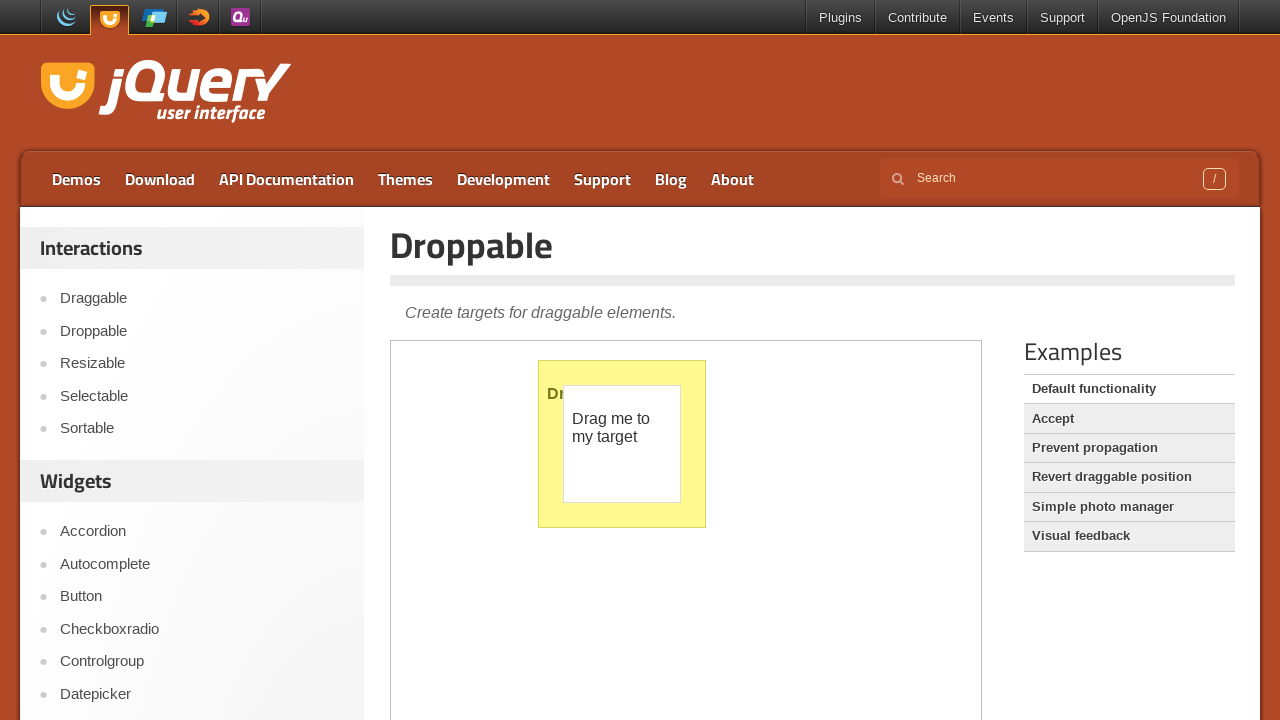